Tests browser navigation capabilities by navigating between two websites (Flipkart and The Horizontal Way), then using back and forward navigation controls

Starting URL: https://www.flipkart.com/

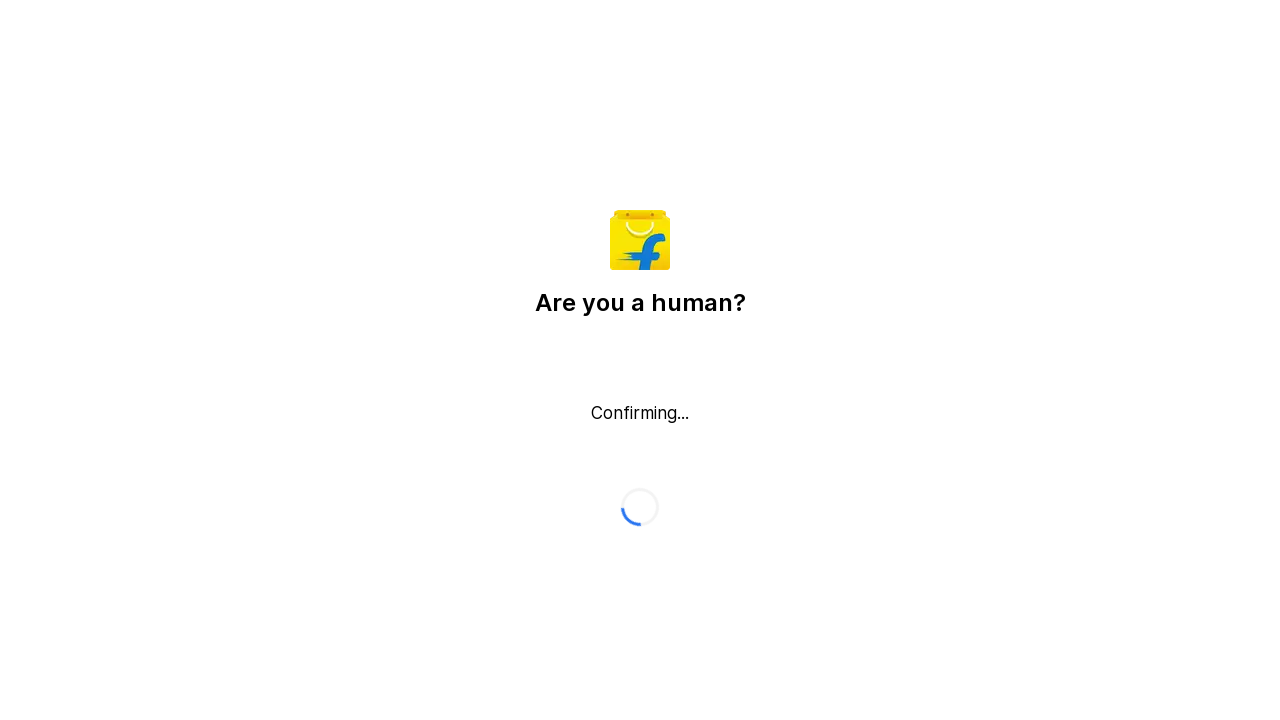

Navigated to The Horizontal Way website
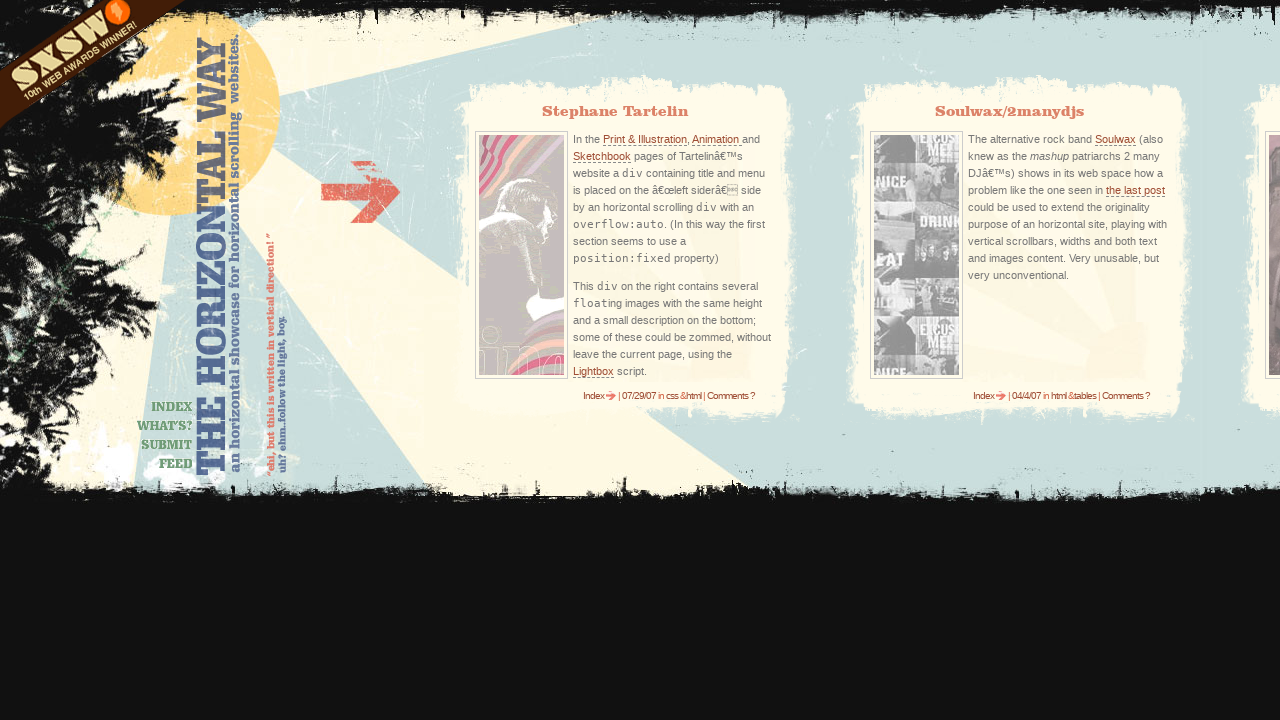

Navigated back to Flipkart using browser back button
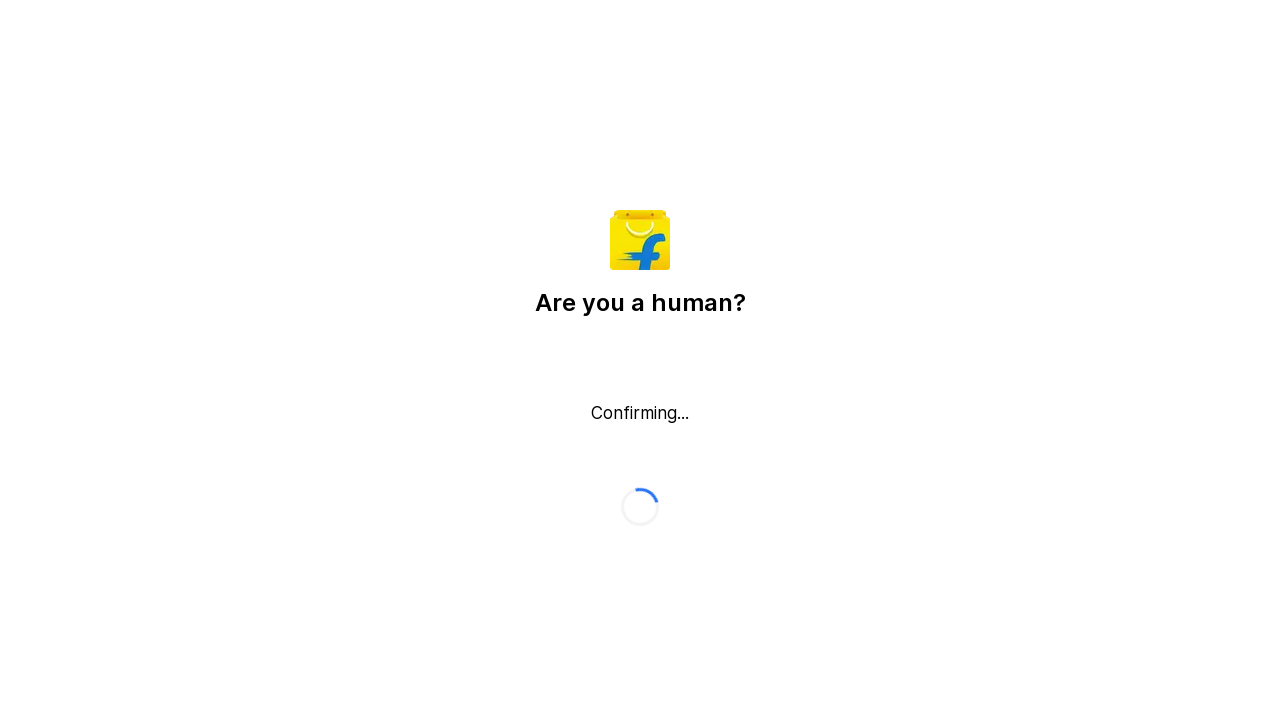

Navigated forward to The Horizontal Way using browser forward button
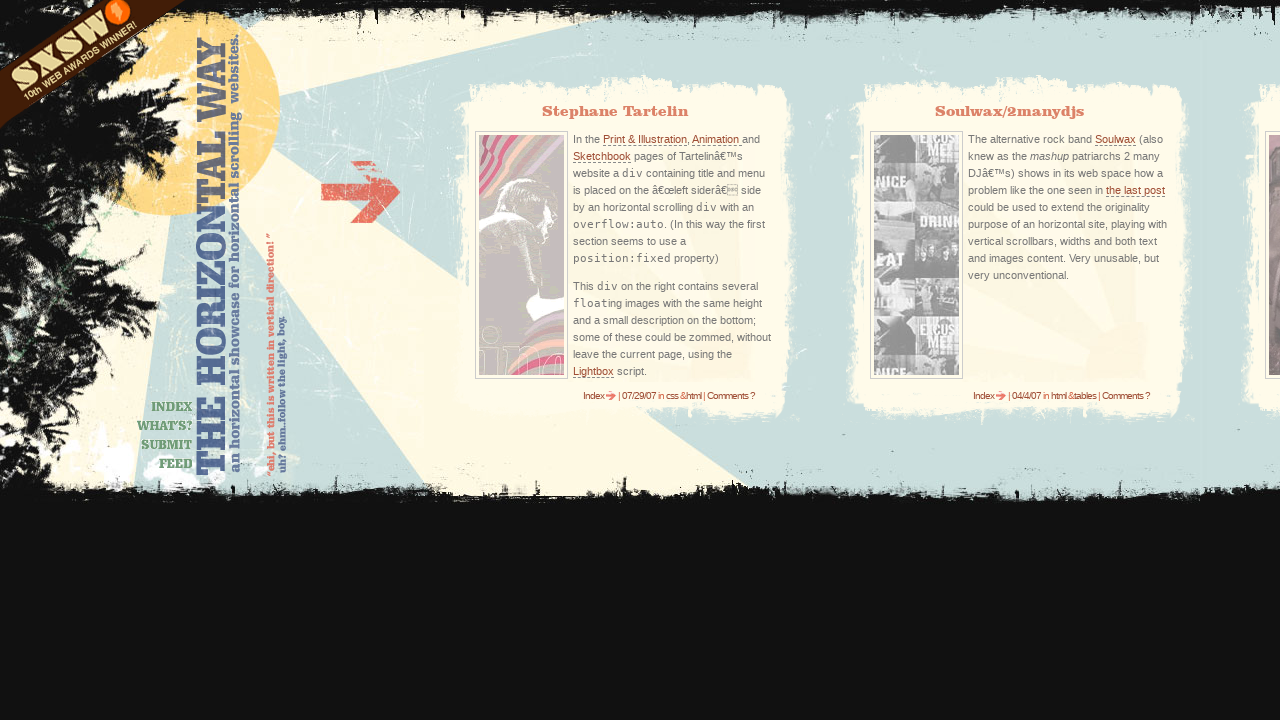

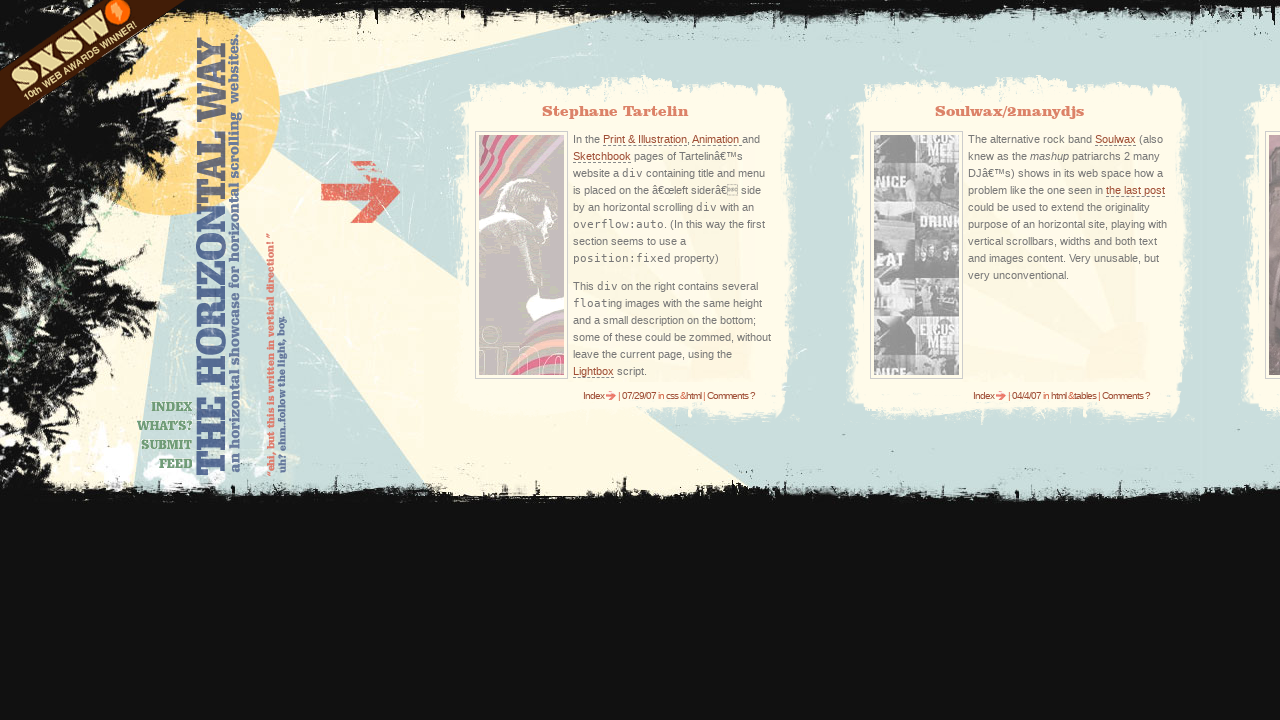